Tests various UI interactions including hiding/showing elements, handling dialogs, hovering over elements, and interacting with elements inside an iframe

Starting URL: https://rahulshettyacademy.com/AutomationPractice

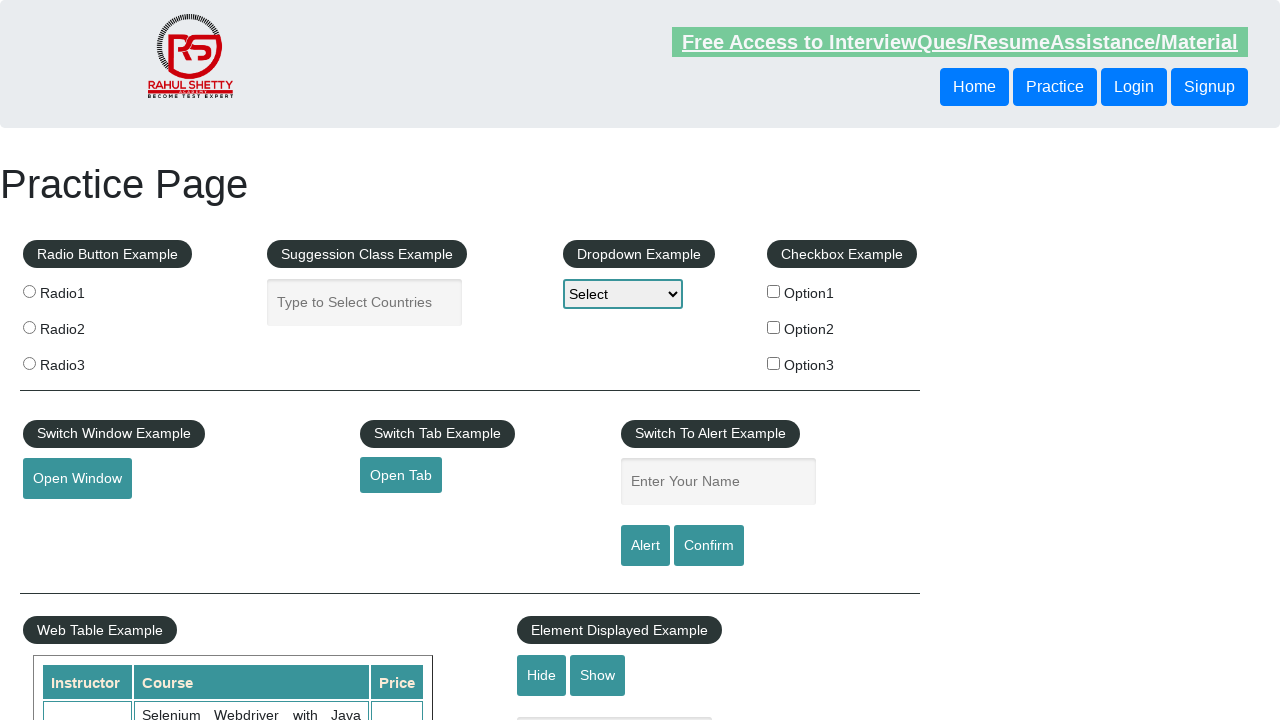

Waited for text element to be visible
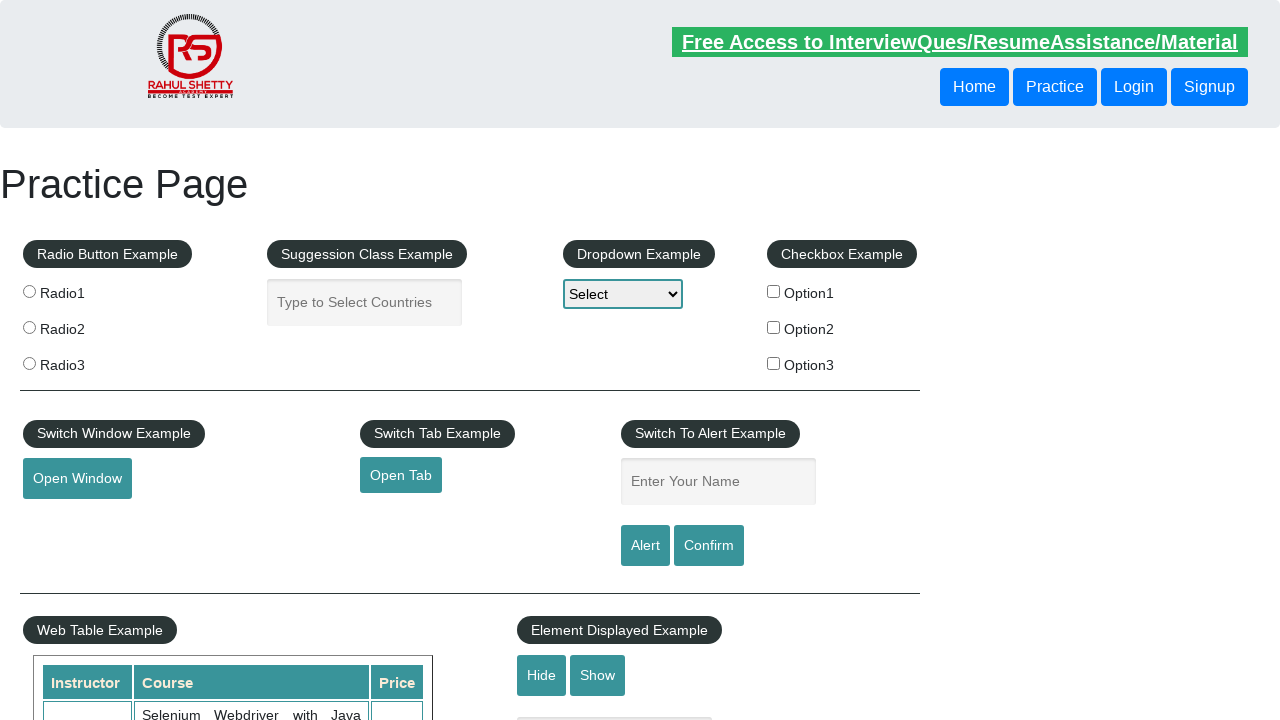

Clicked hide button to hide text element at (542, 675) on #hide-textbox
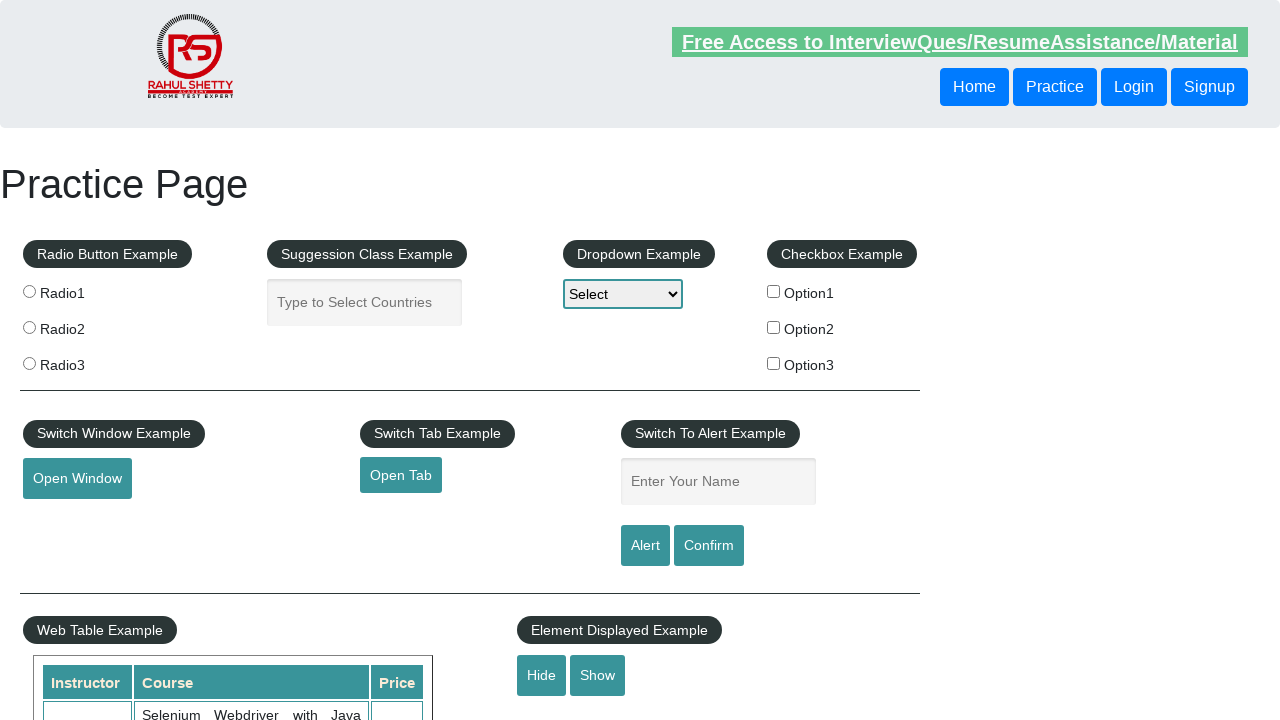

Verified text element is now hidden
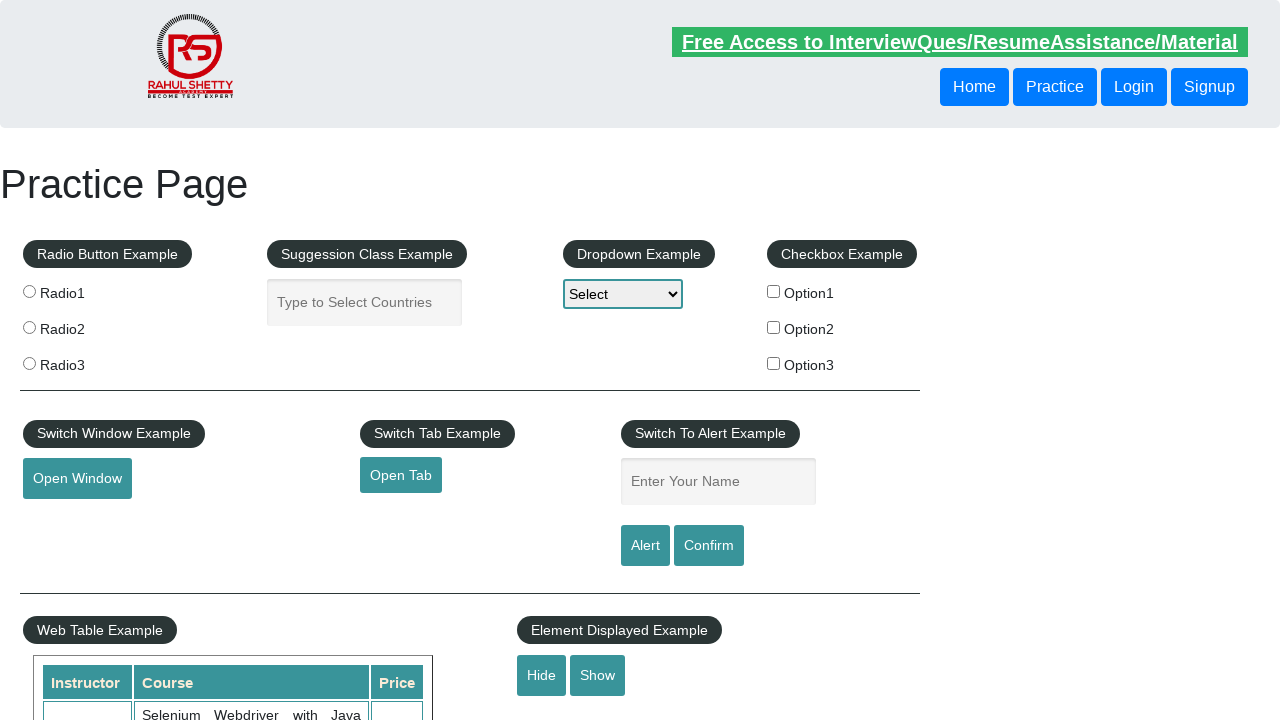

Set up dialog handler to accept dialogs
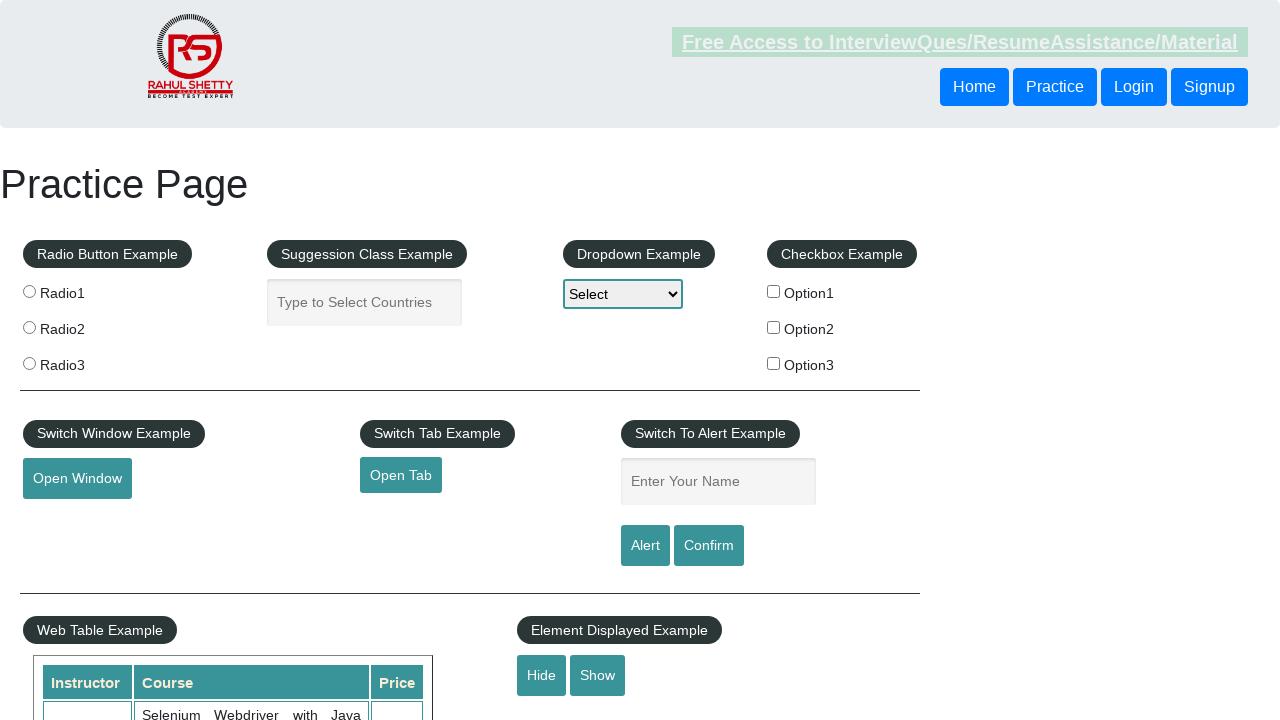

Clicked confirm button to trigger dialog at (709, 546) on #confirmbtn
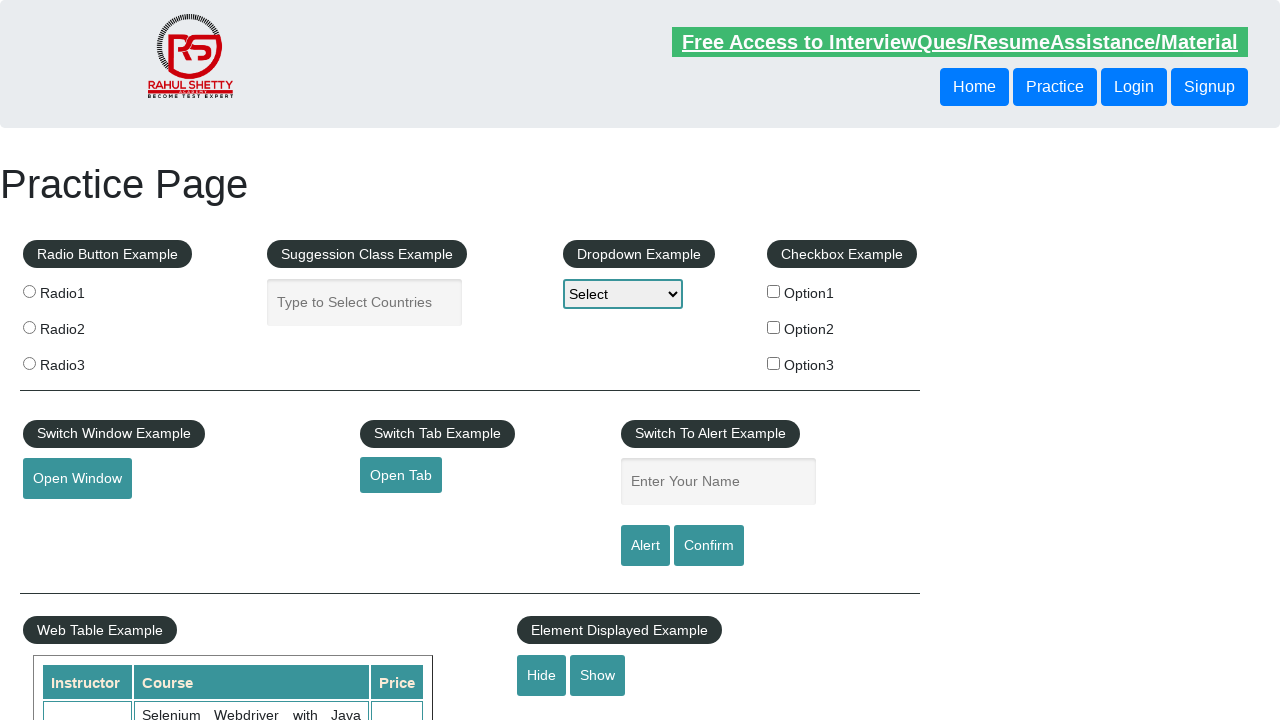

Hovered over mouse hover element at (83, 361) on #mousehover
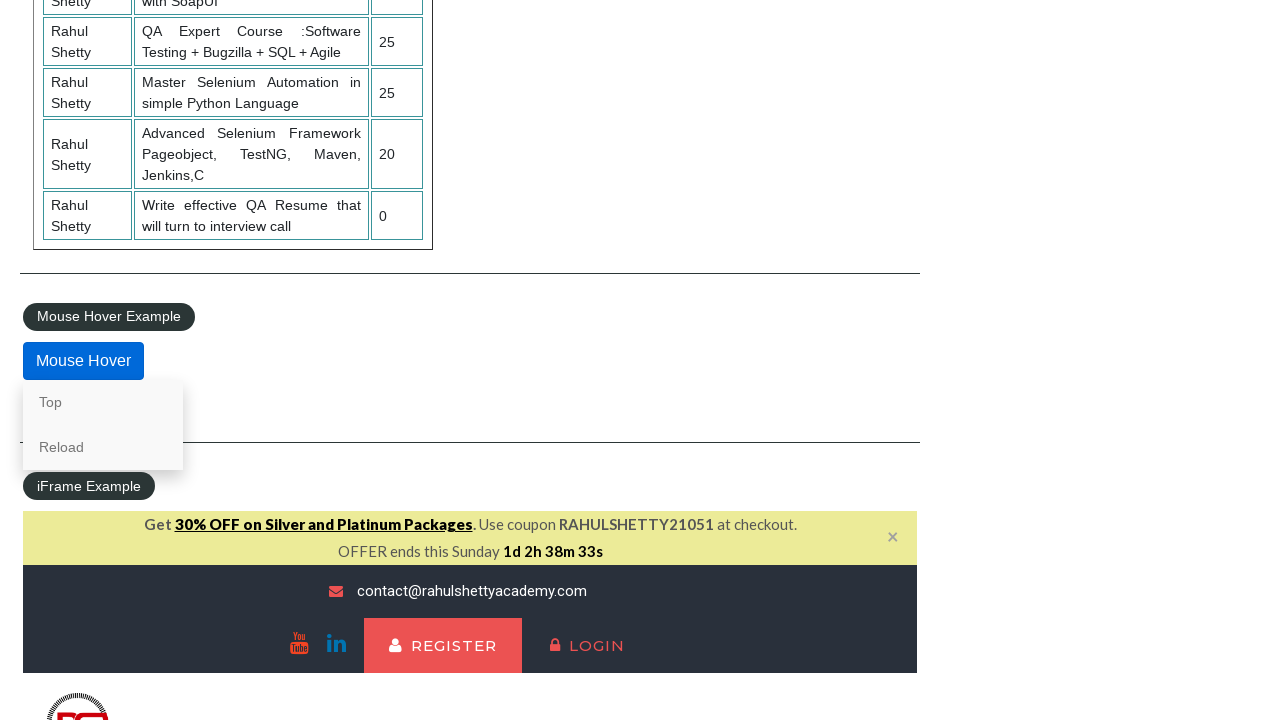

Clicked lifetime access link inside iframe at (307, 360) on #courses-iframe >> internal:control=enter-frame >> li a[href*="lifetime-access"]
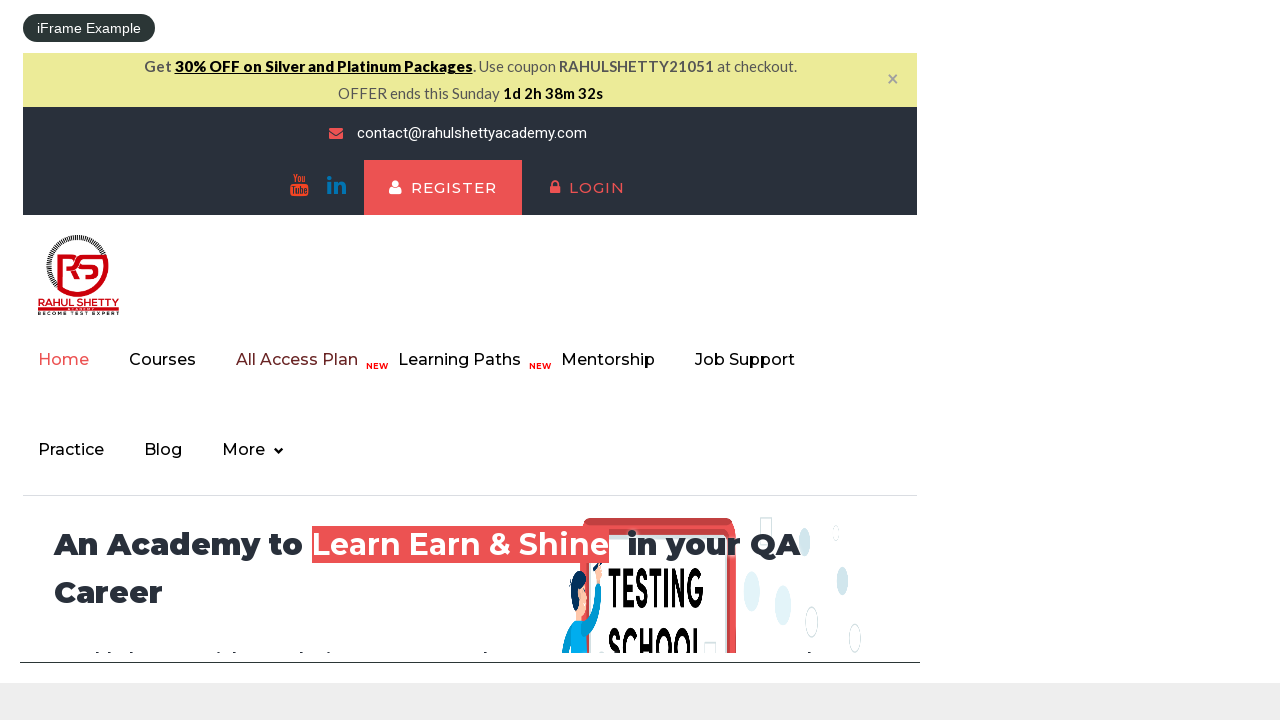

Retrieved text content from iframe element
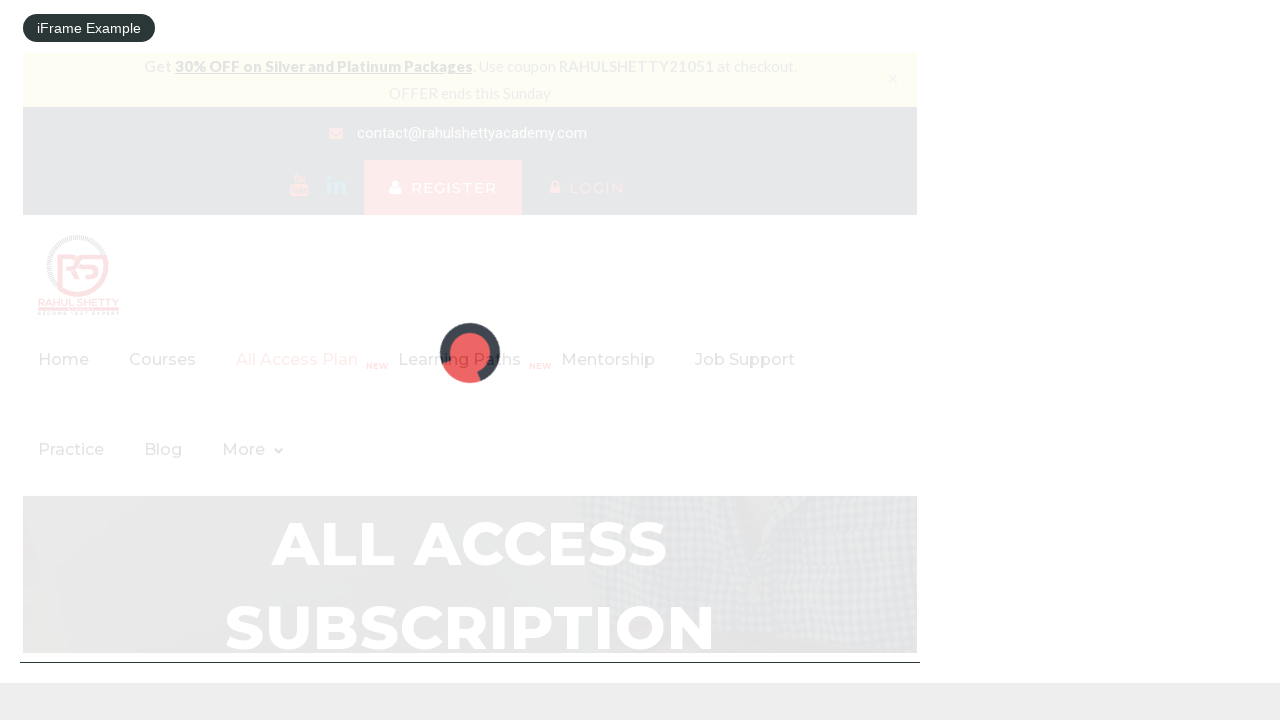

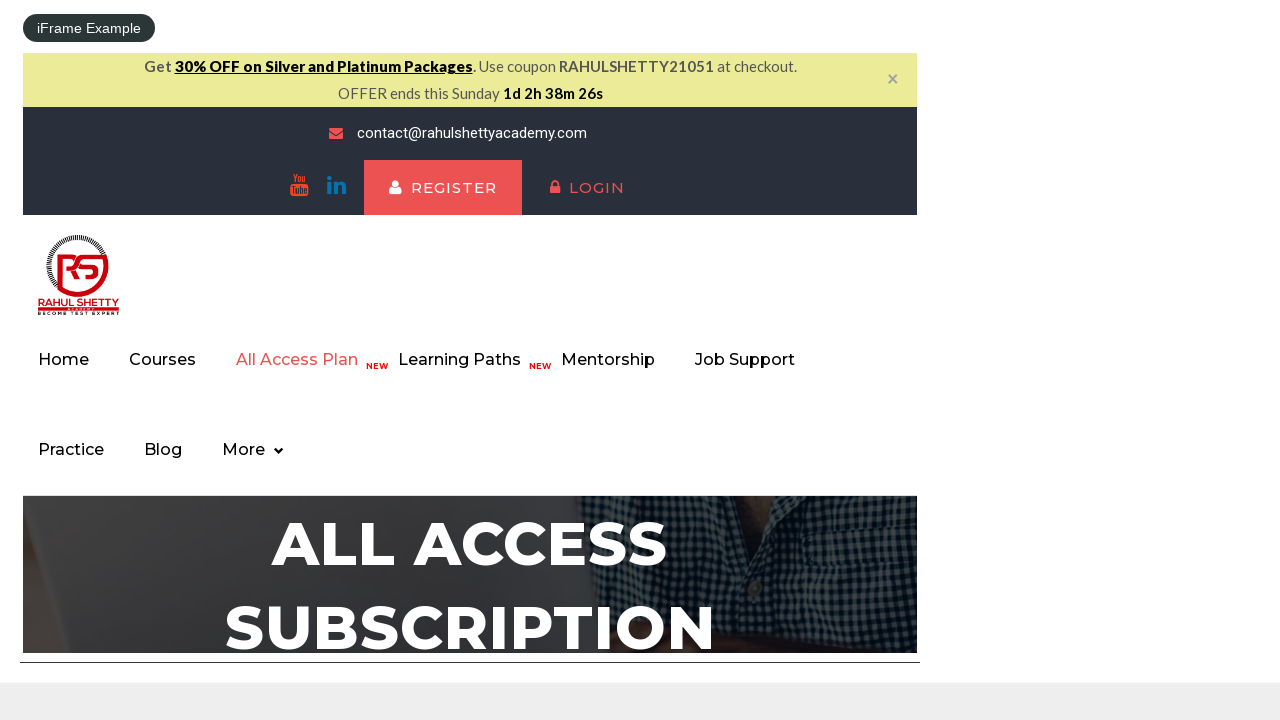